Navigates to the securite.jp homepage and verifies the page title matches the expected value for the impact investment platform.

Starting URL: https://www.securite.jp

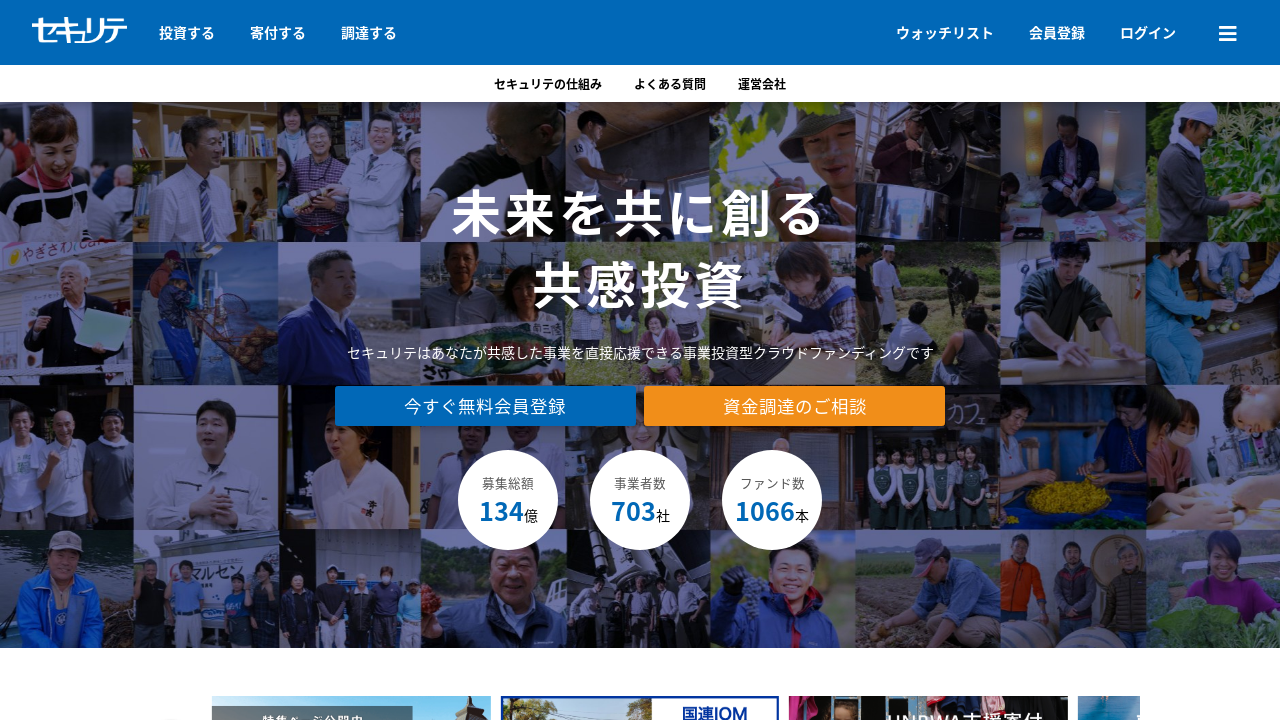

Waited for page DOM to load
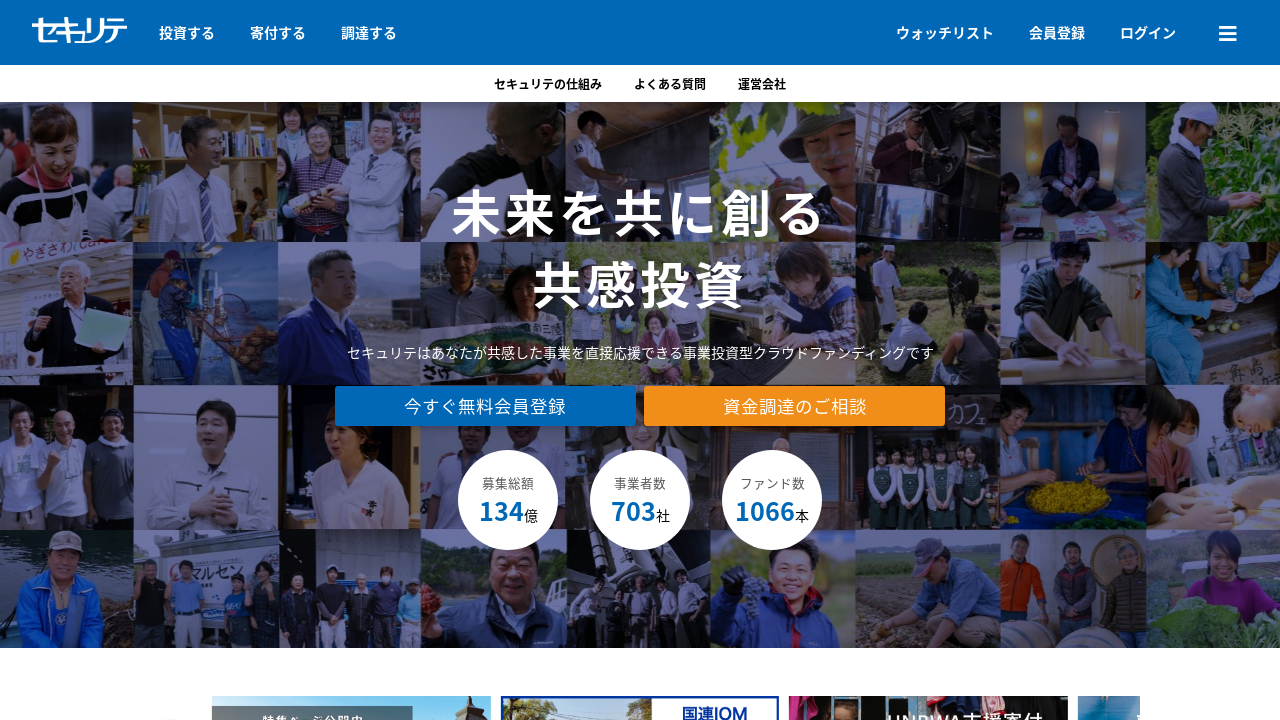

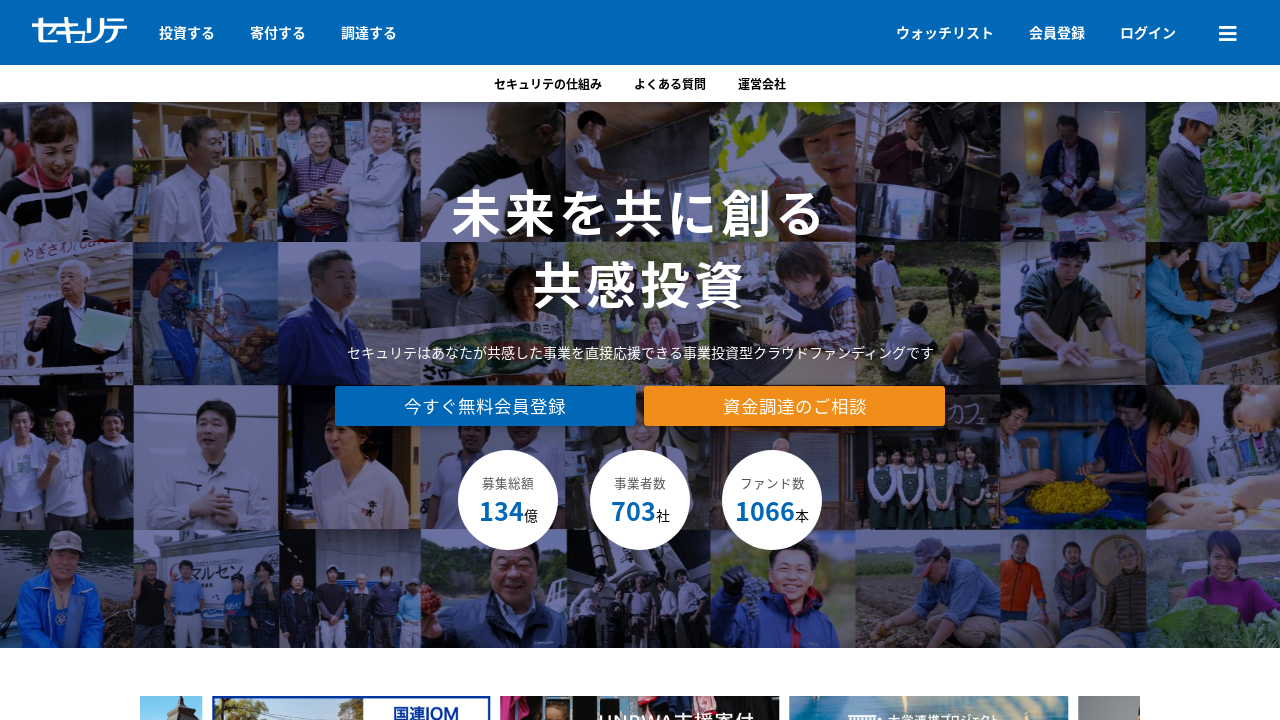